Tests form filling functionality by entering first name, last name, email, mobile number, and company name, then submitting the form

Starting URL: http://only-testing-blog.blogspot.in/2014/05/form.html

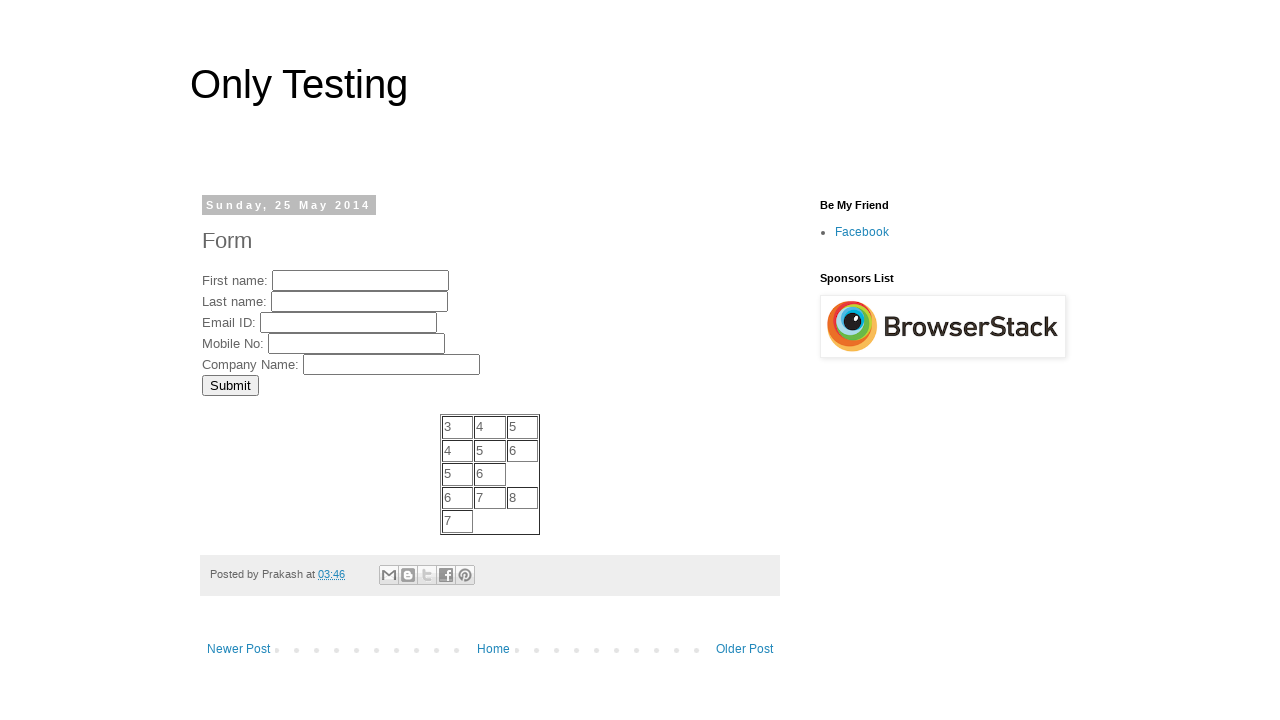

Filled first name field with 'MyFName' on input[name='FirstName']
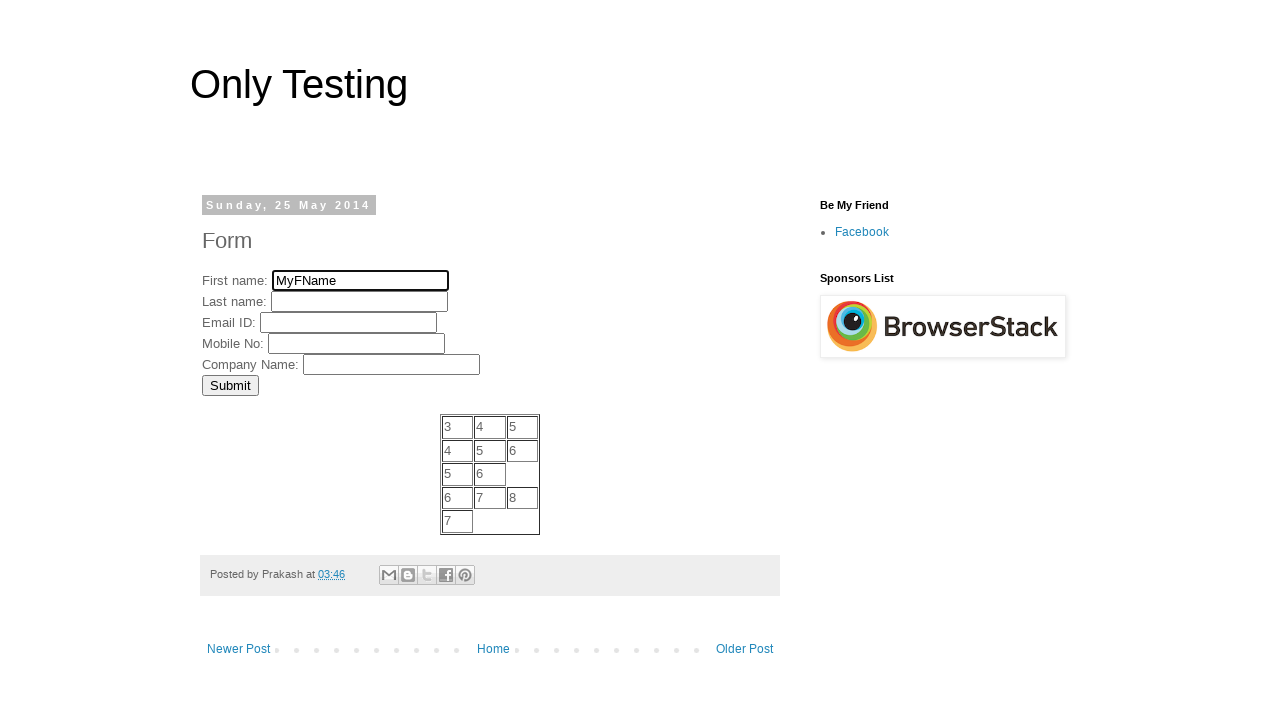

Cleared first name field on input[name='FirstName']
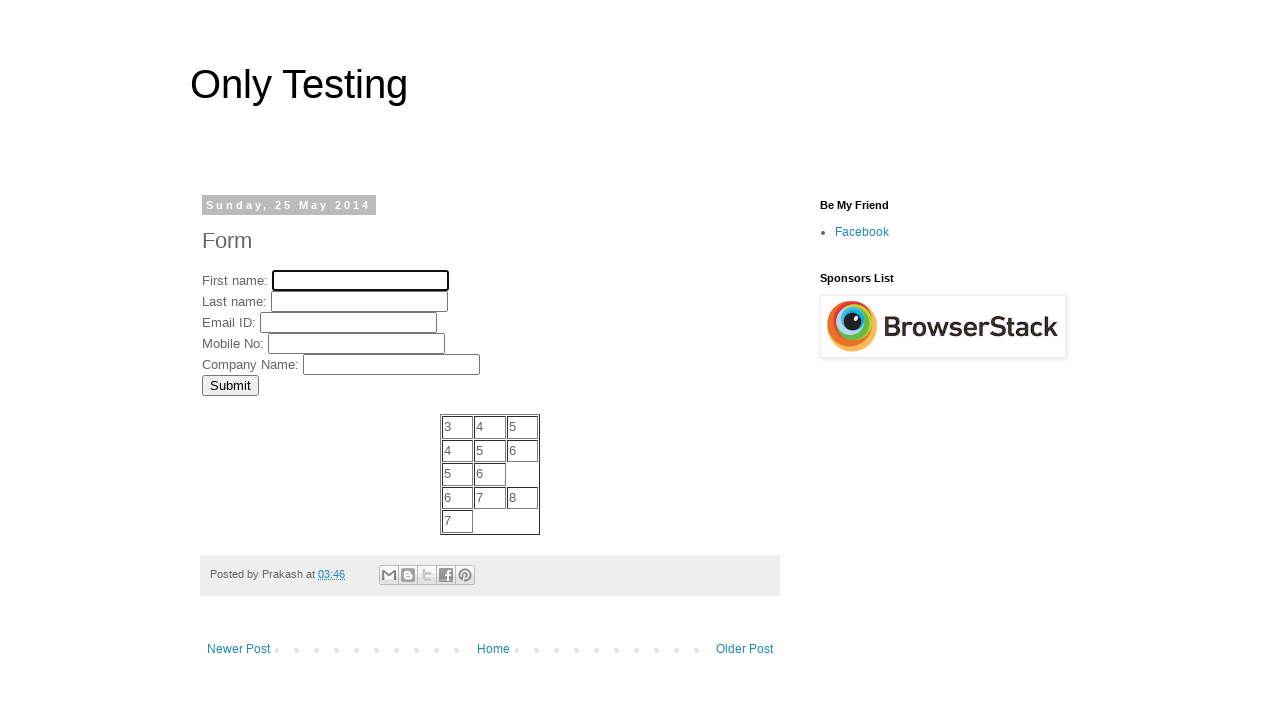

Filled first name field again with 'MyFName' on input[name='FirstName']
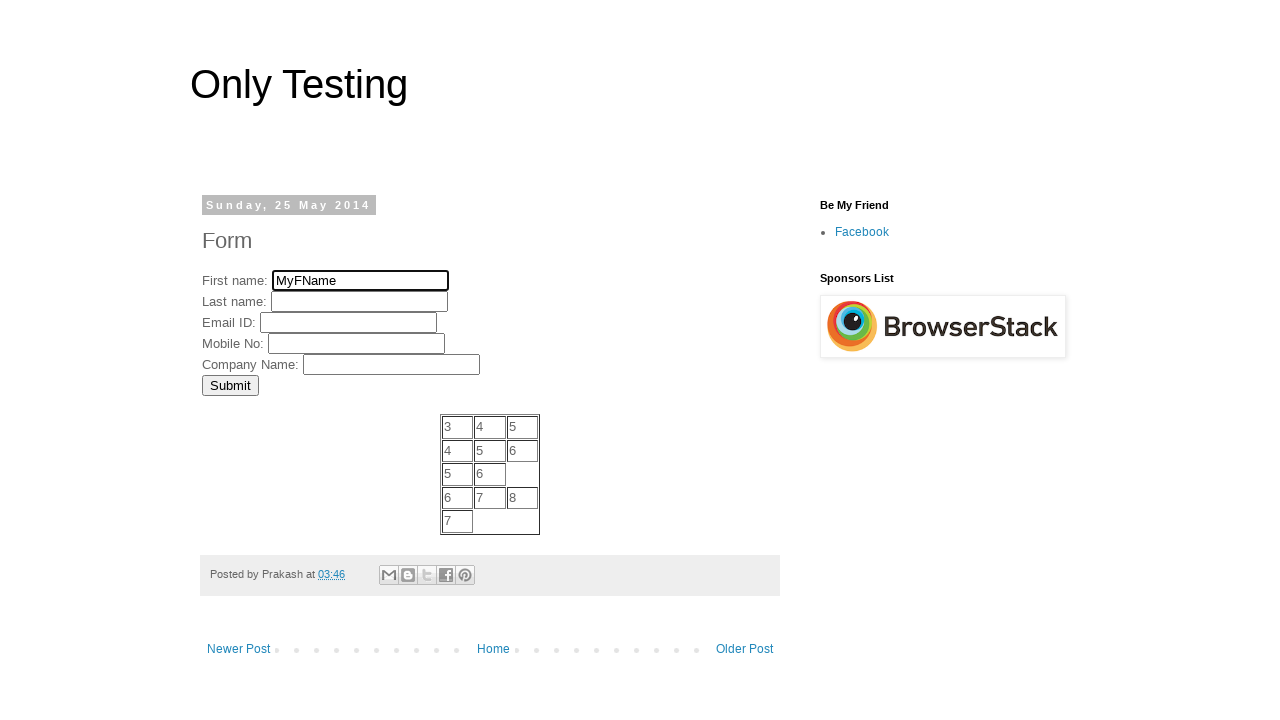

Filled last name field with 'MyLName' on input[name='LastName']
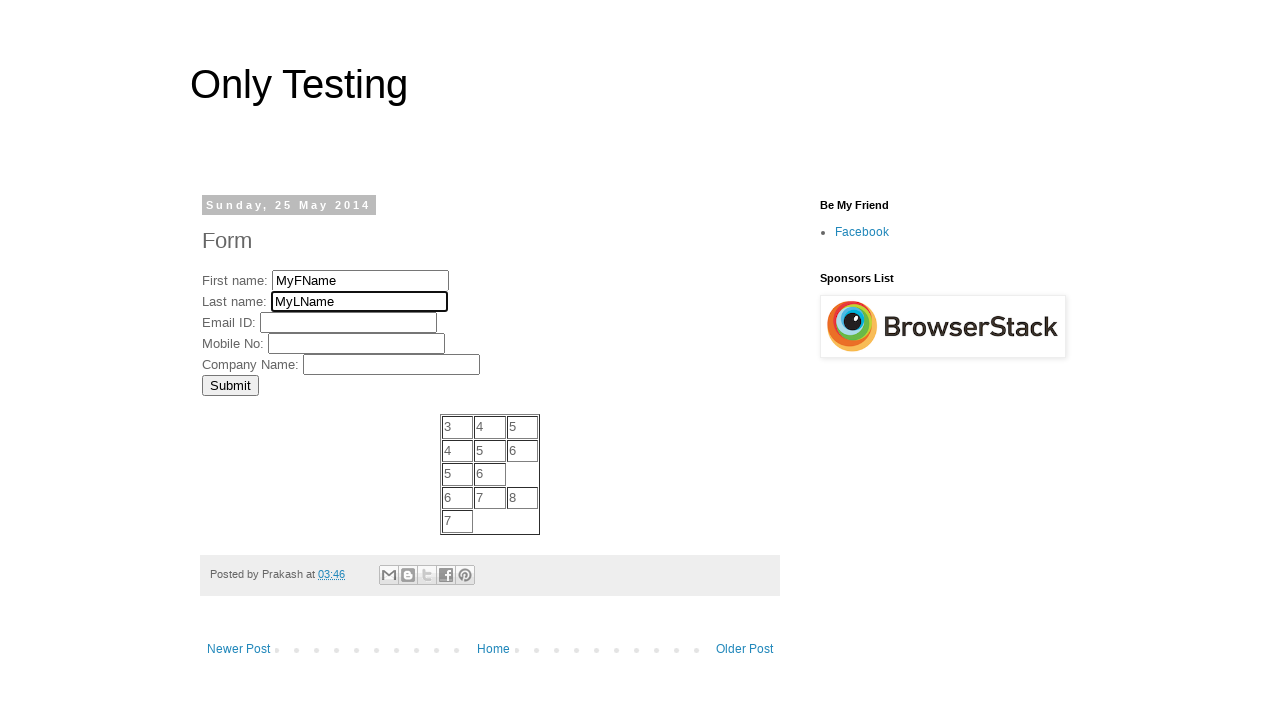

Filled email field with 'testuser@example.com' on input[name='EmailID']
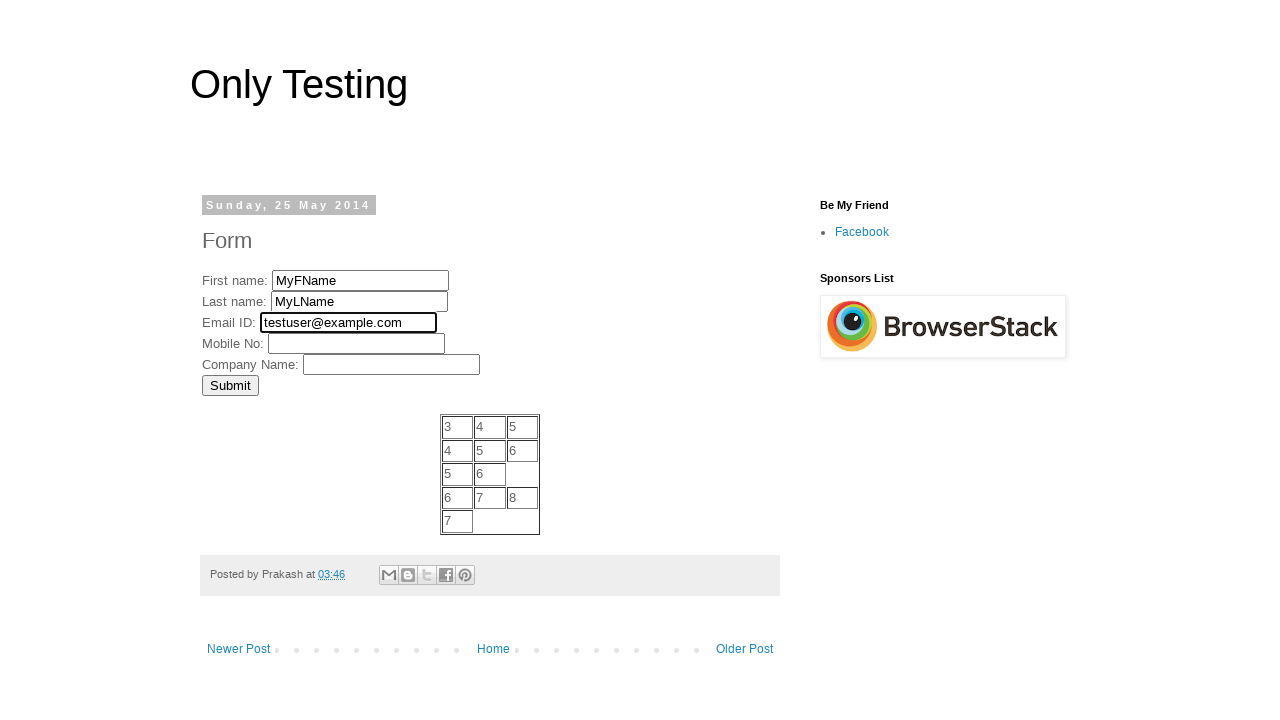

Filled mobile number field with '5551234567' on input[name='MobNo']
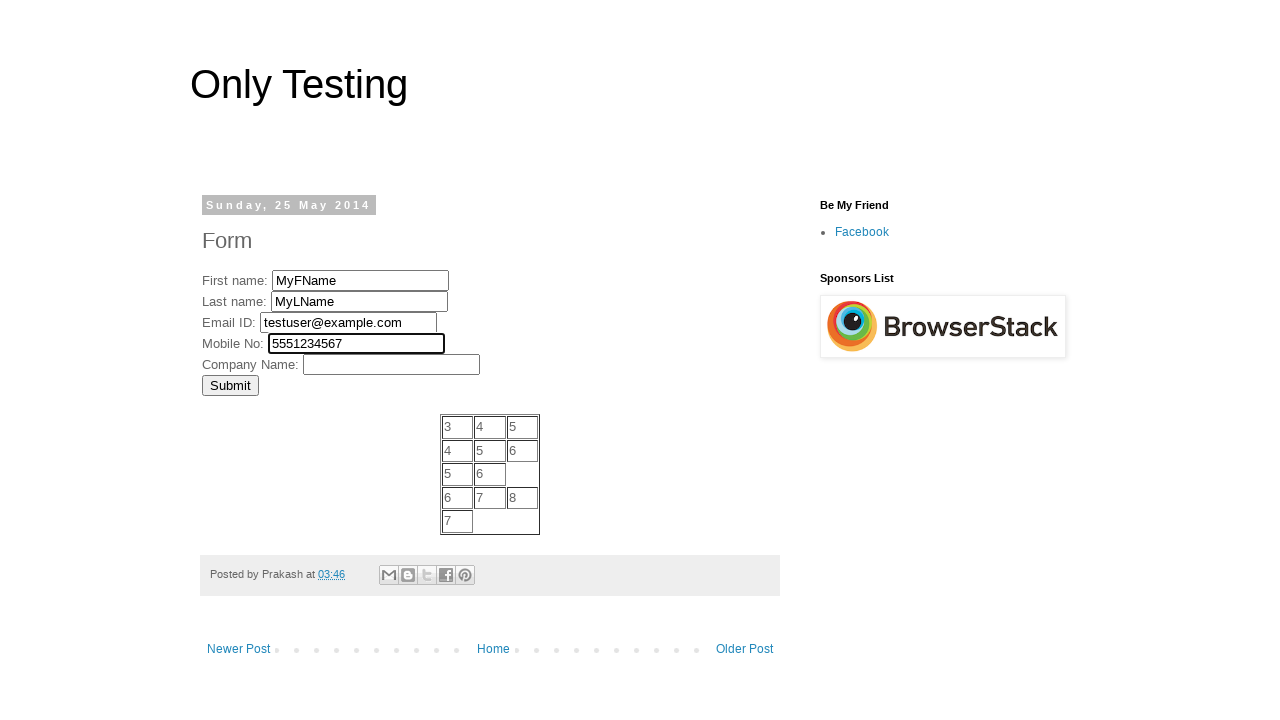

Filled company name field with 'My Comp Name' on input[name='Company']
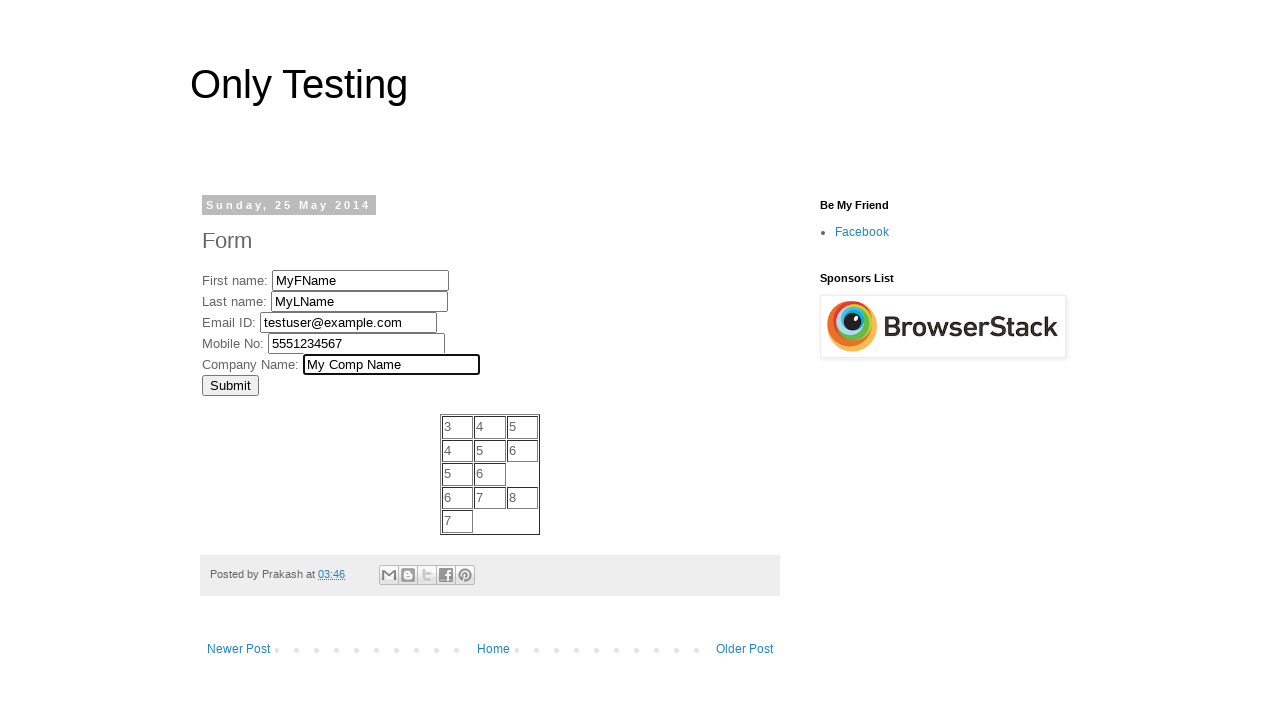

Clicked submit button to submit the form at (230, 385) on input[type='submit']
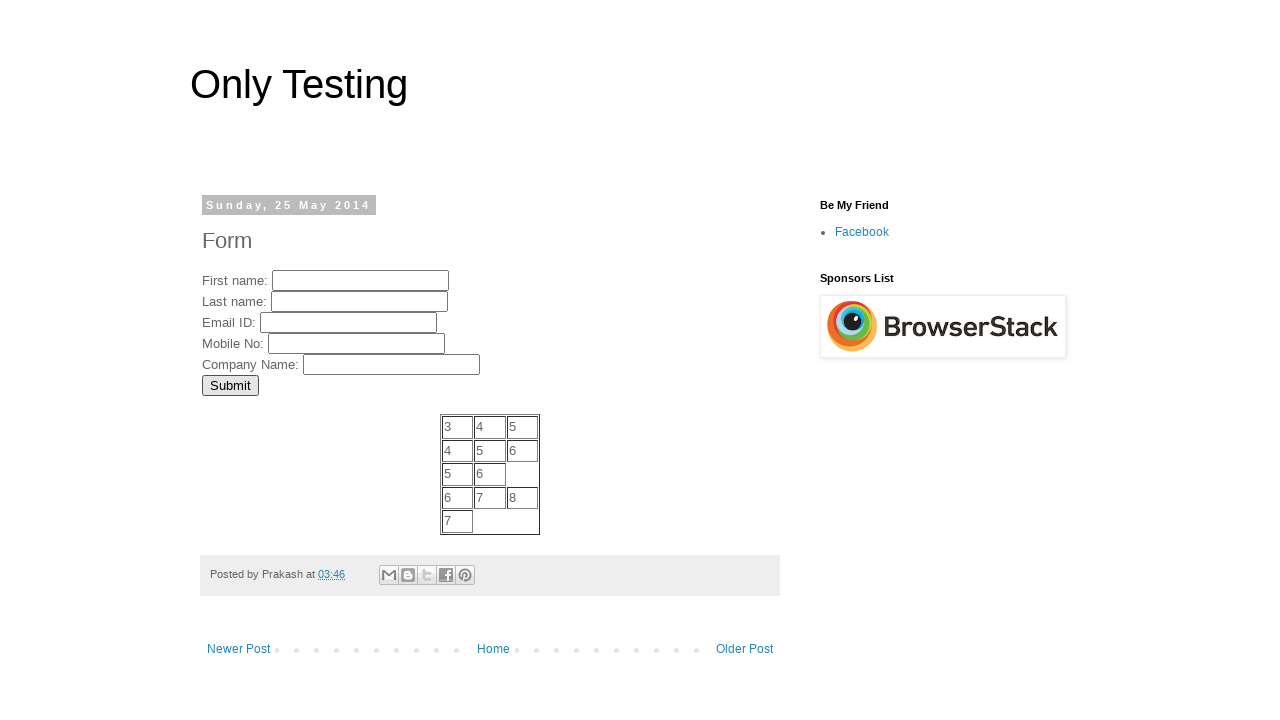

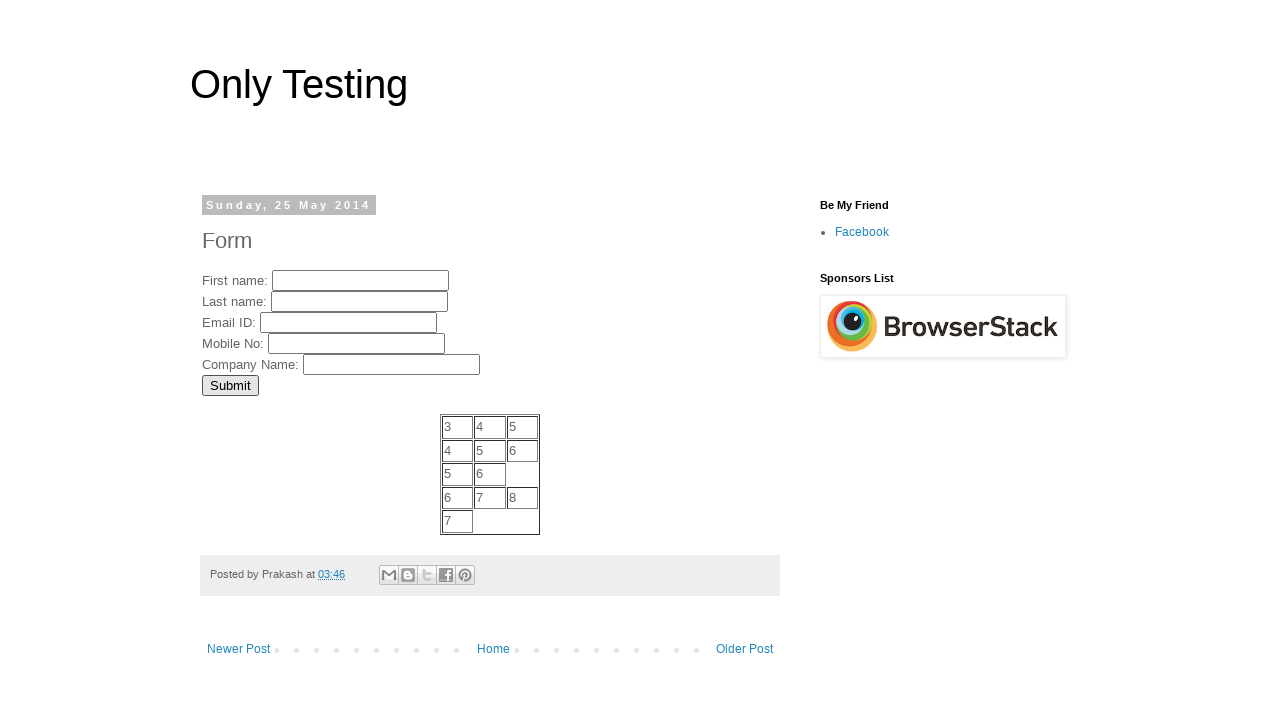